Tests prompt alert handling by clicking a button, entering text in the prompt, and verifying the result

Starting URL: https://demoqa.com/alerts

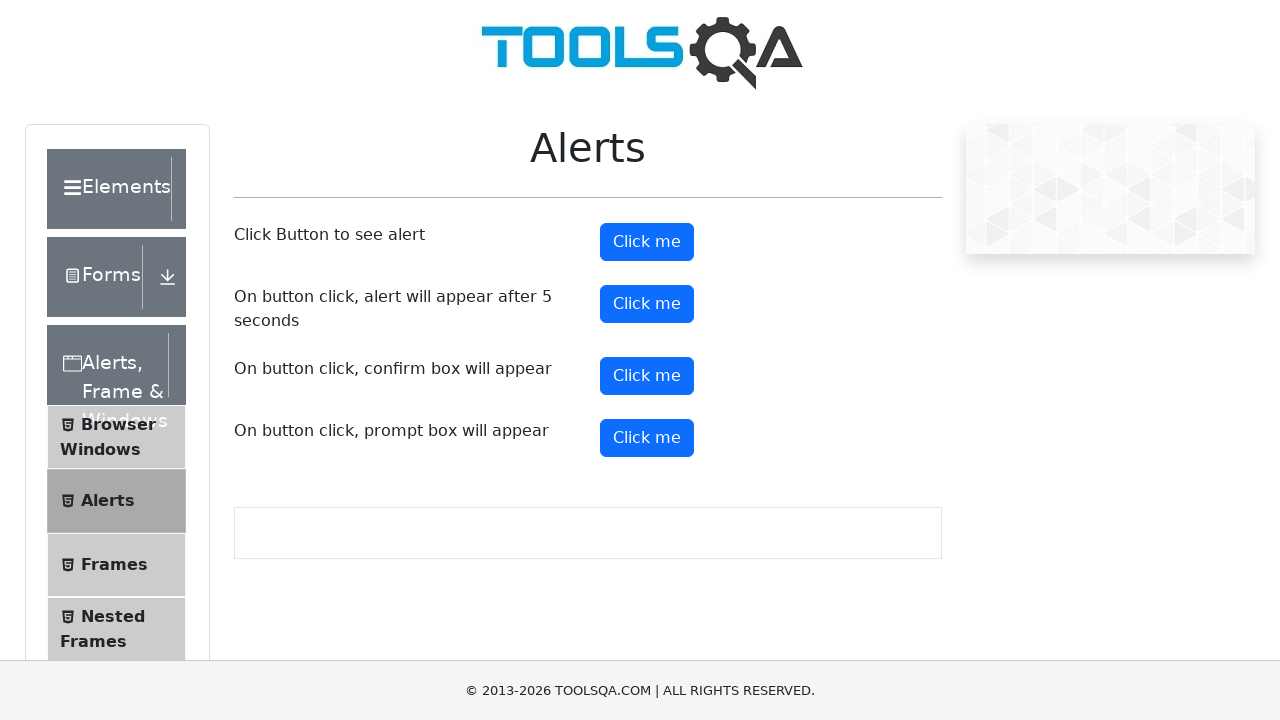

Set up dialog handler to accept prompt with text 'Jennifer'
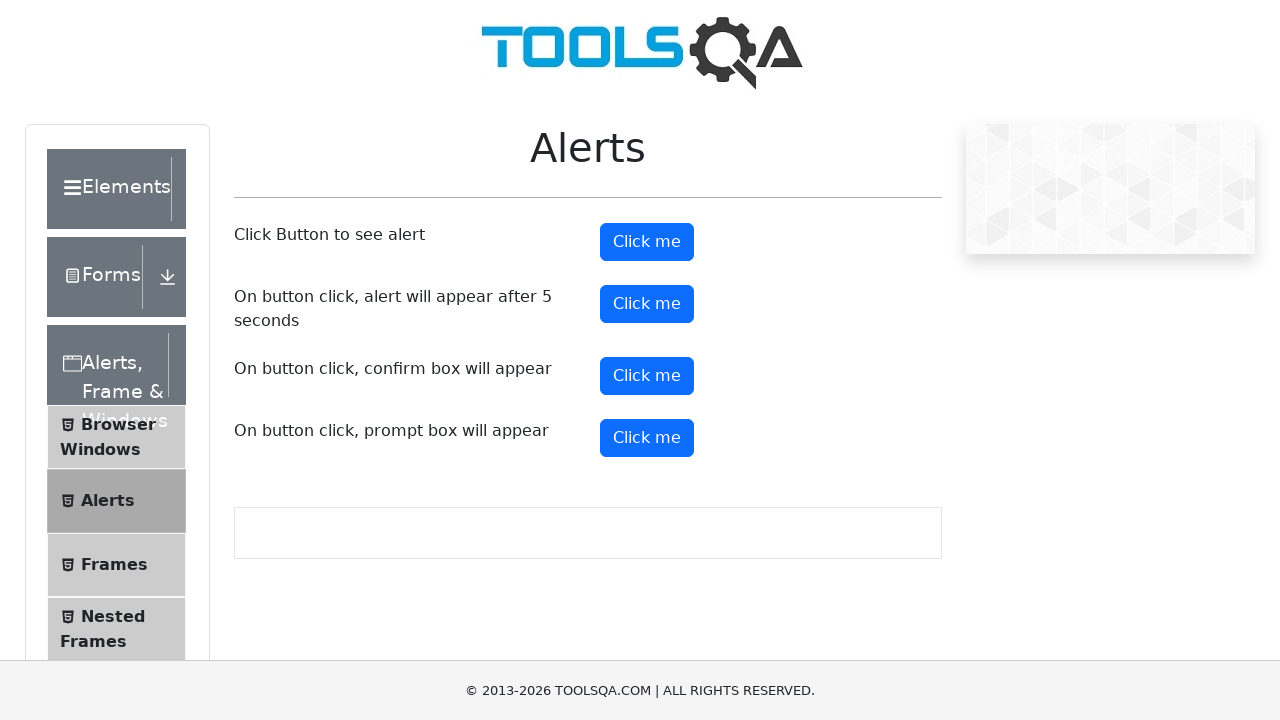

Clicked the prompt alert button at (647, 438) on button#promtButton
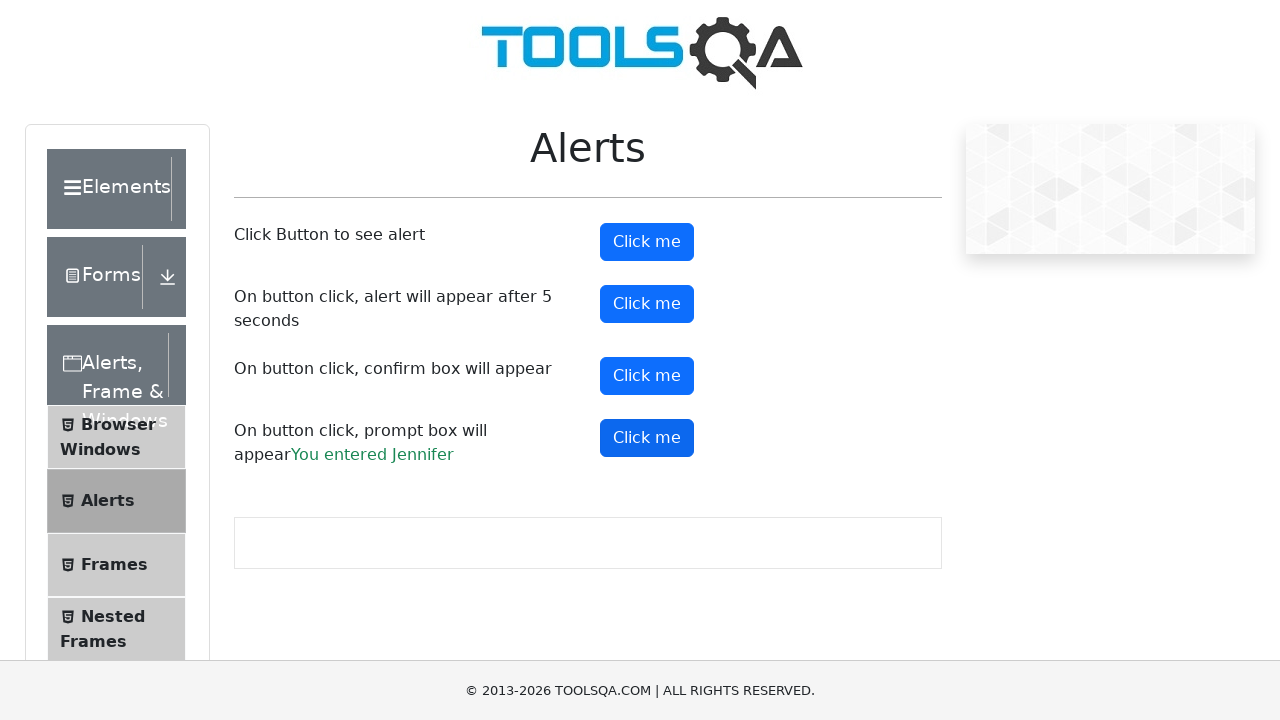

Prompt result element loaded on page
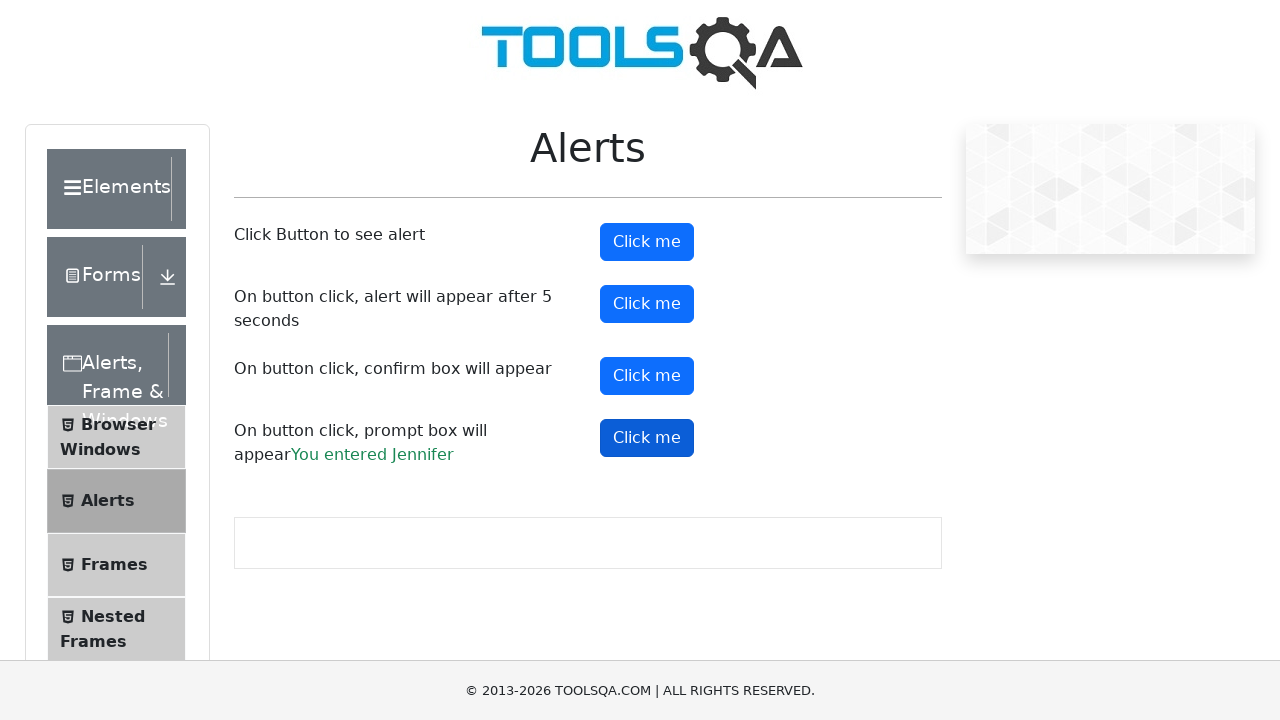

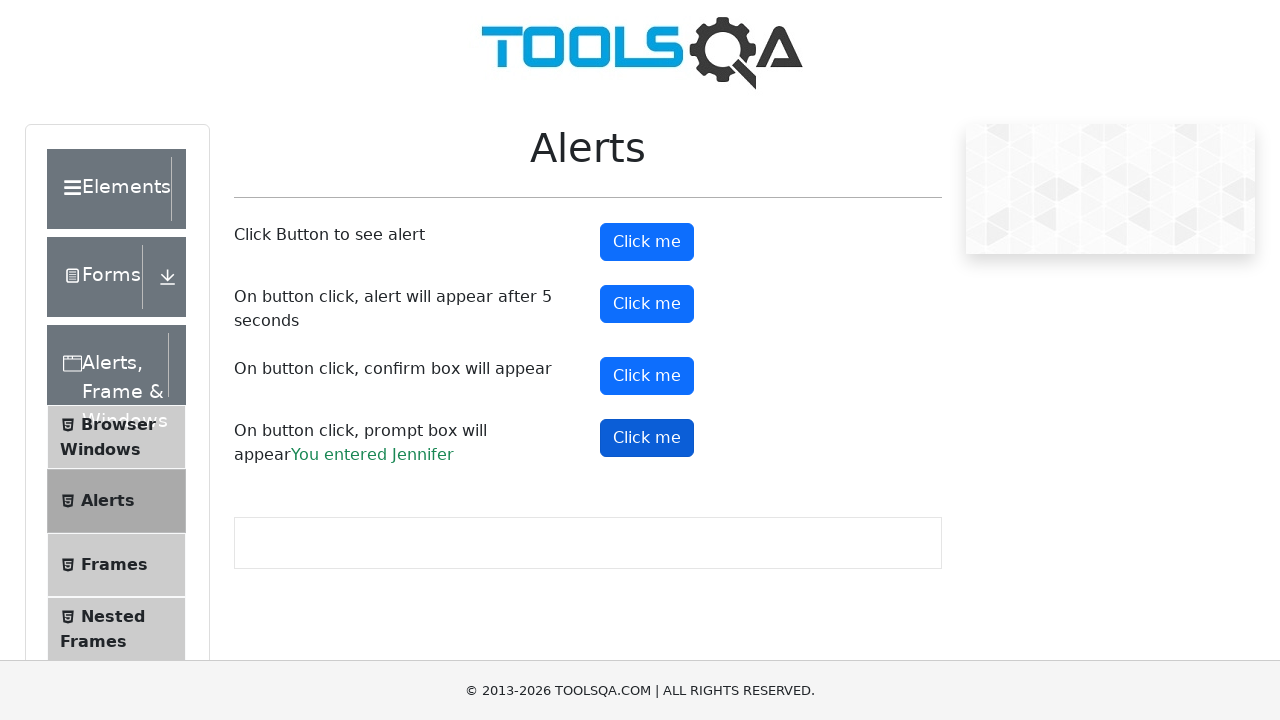